Navigates to a financial data page on Rediff Money showing BSC daily gainers, scrolls down, and verifies that the data table with stock information is loaded and displayed.

Starting URL: https://money.rediff.com/gainers/bsc/daily/groupa

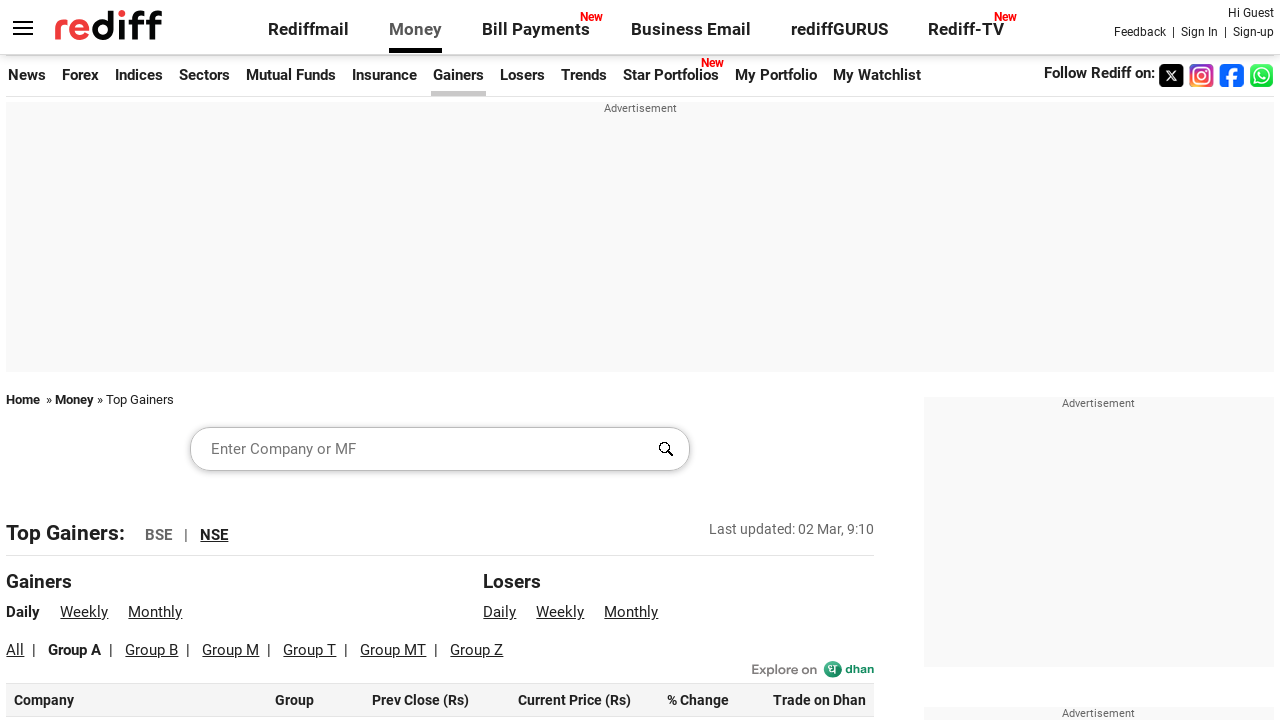

Scrolled down 300px to bring table into view
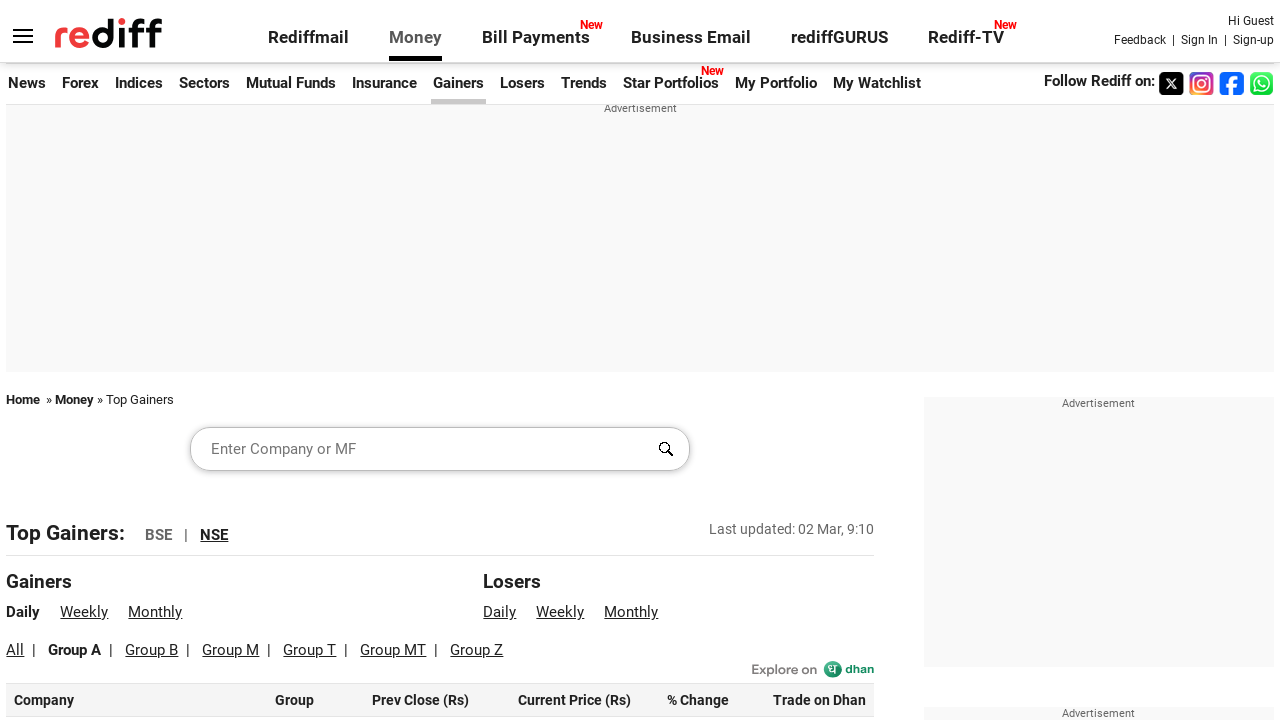

Data table with class 'dataTable' is now visible
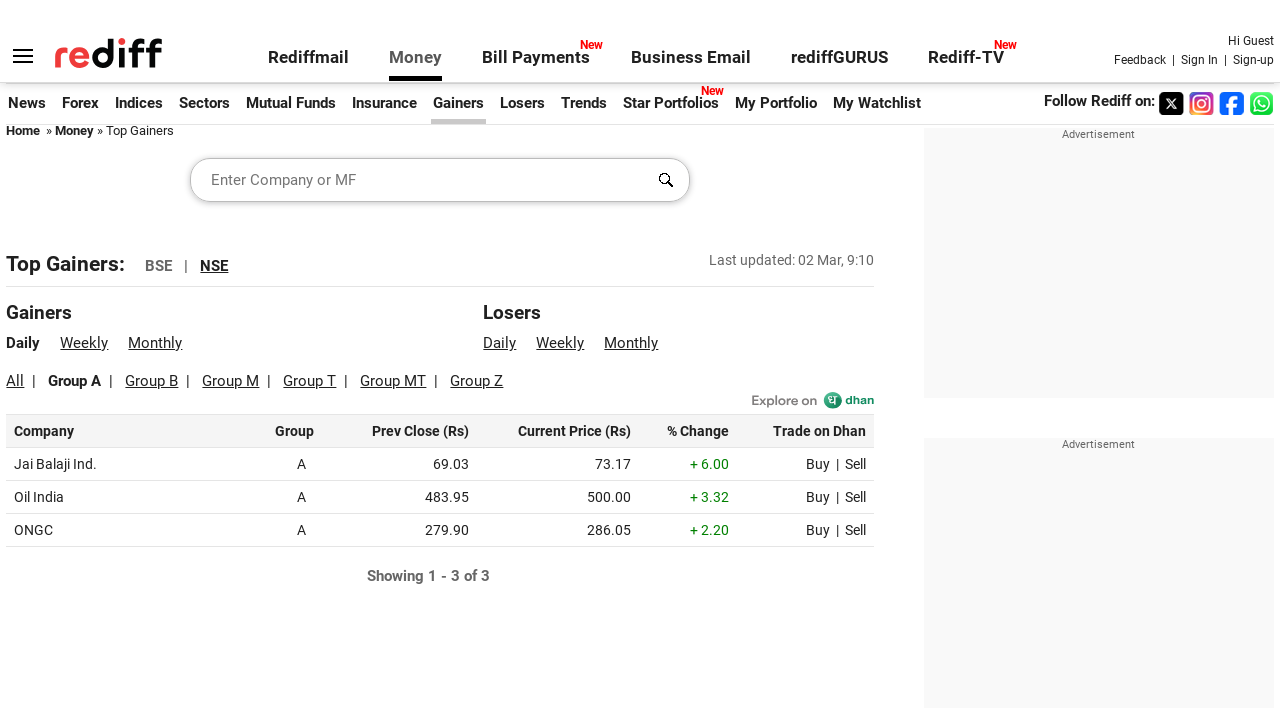

Table rows in tbody have loaded
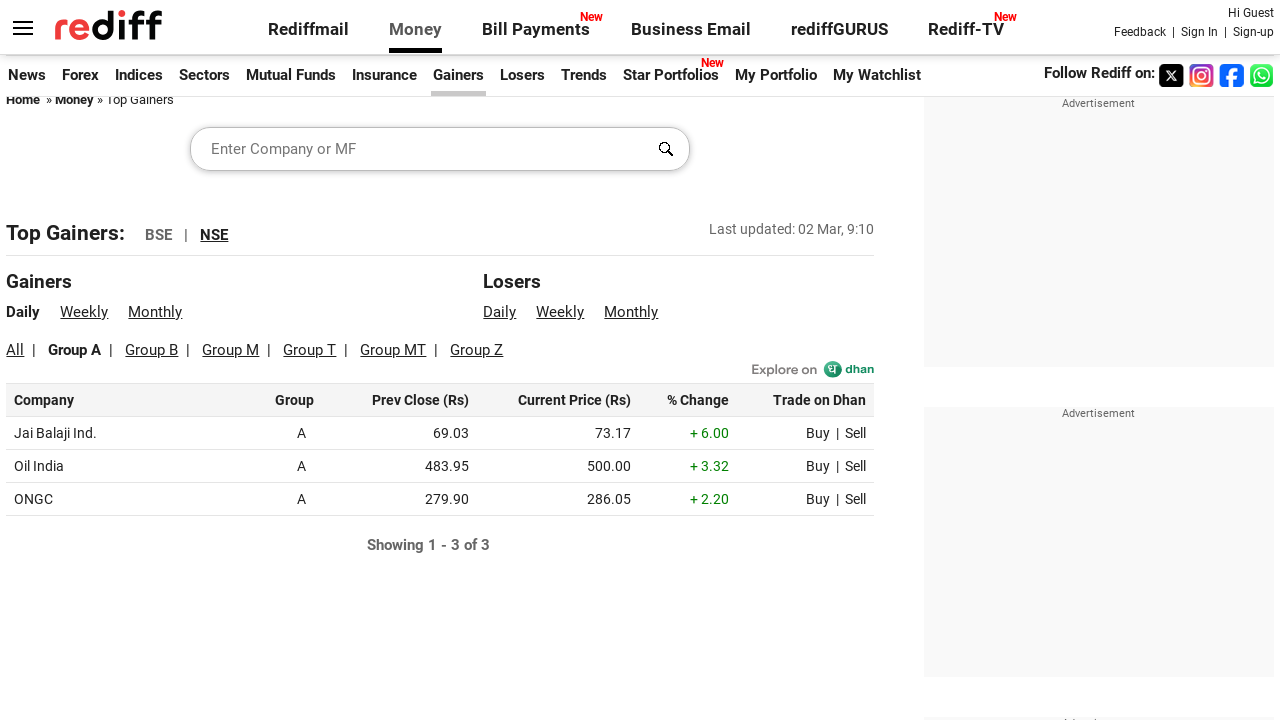

First row of table contains data cells - stock information loaded
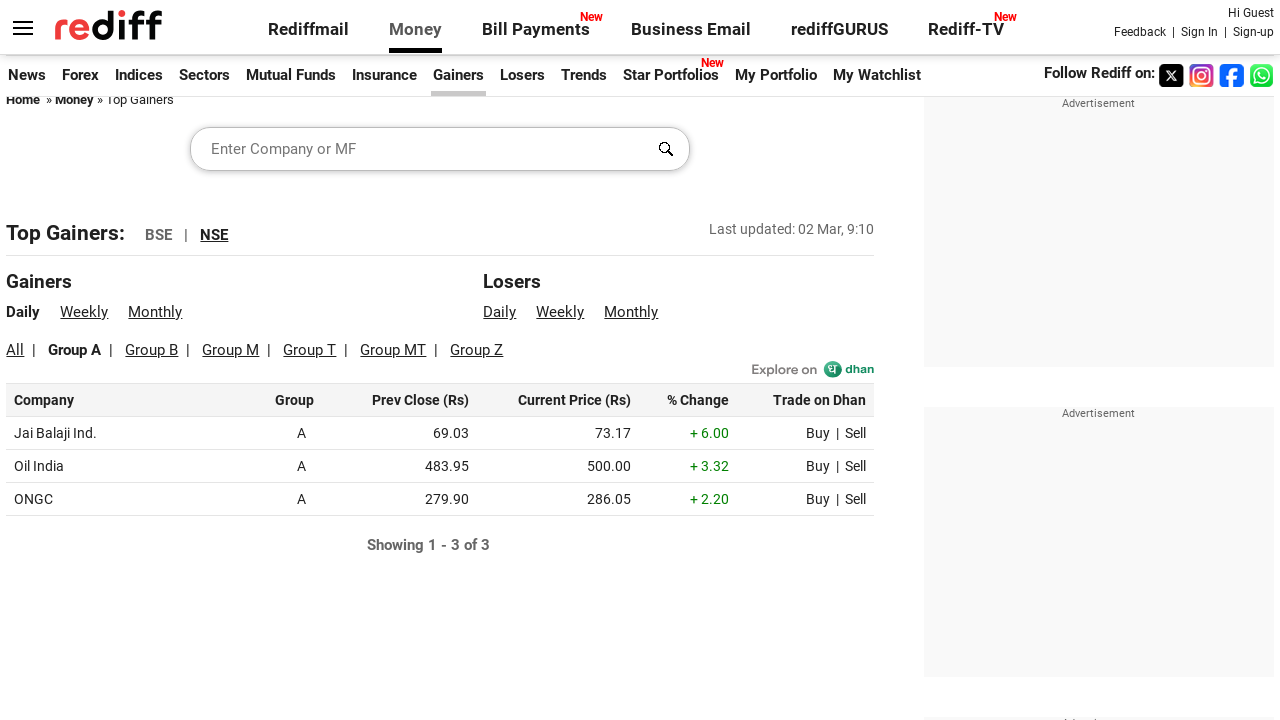

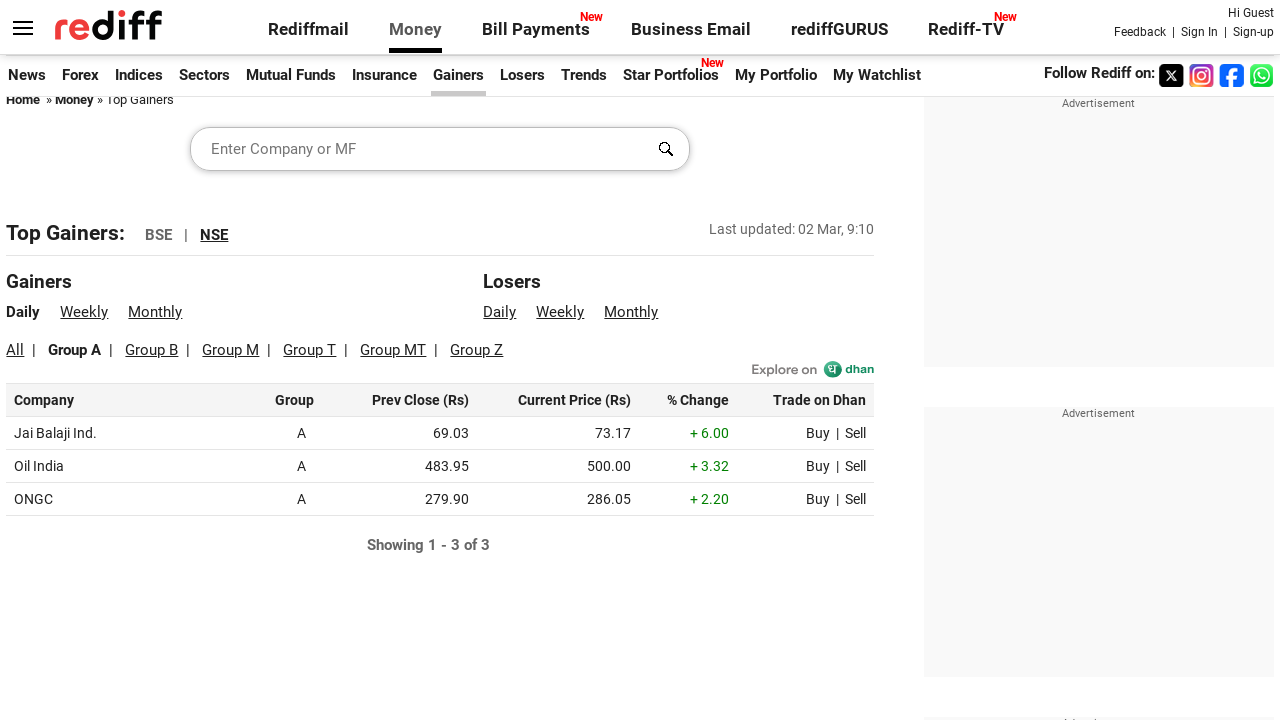